Tests explicit wait functionality by clicking a start button and waiting for the result element to become visible

Starting URL: http://the-internet.herokuapp.com/dynamic_loading/2

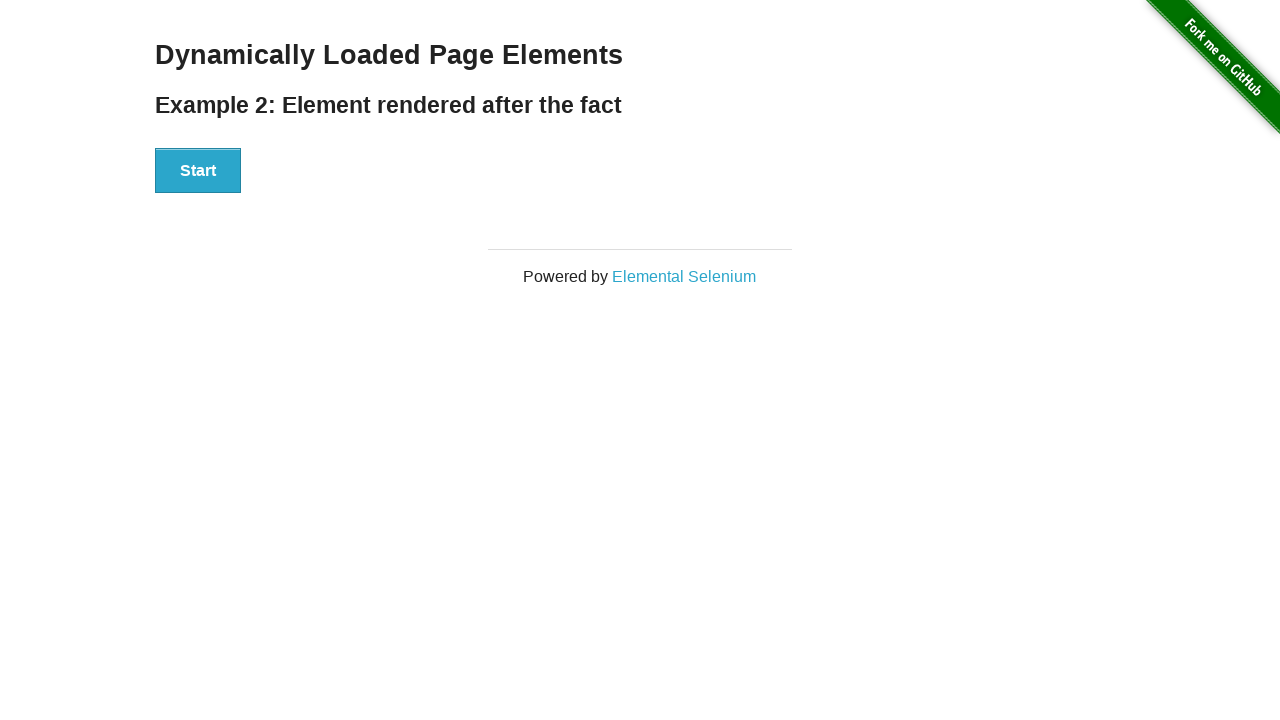

Clicked the start button at (198, 171) on xpath=//div[@id='start']/button
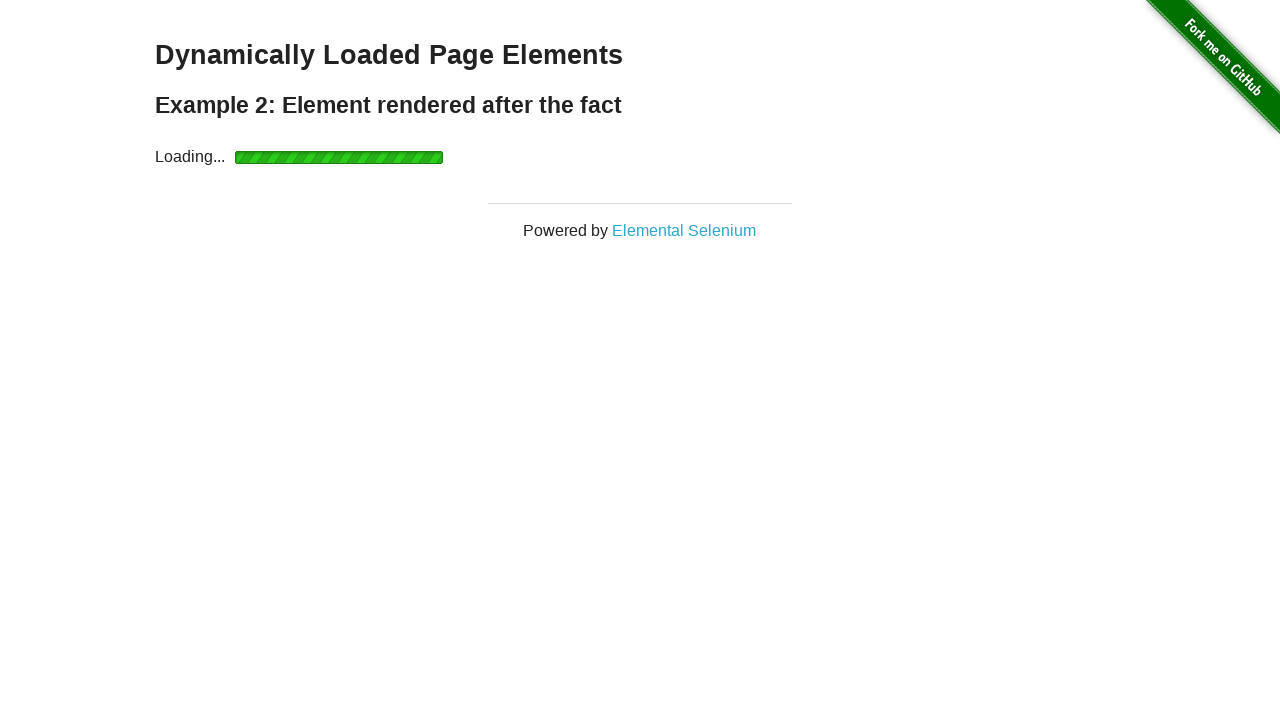

Waited for result element to become visible
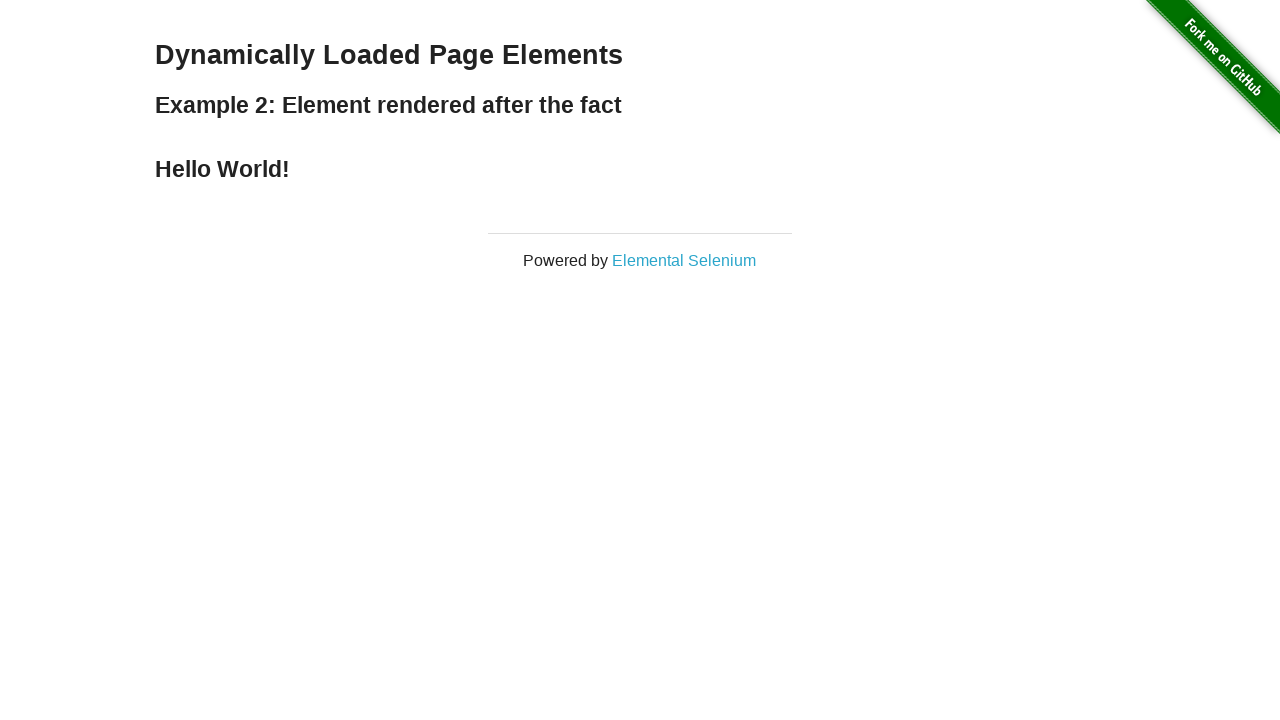

Retrieved result text from element
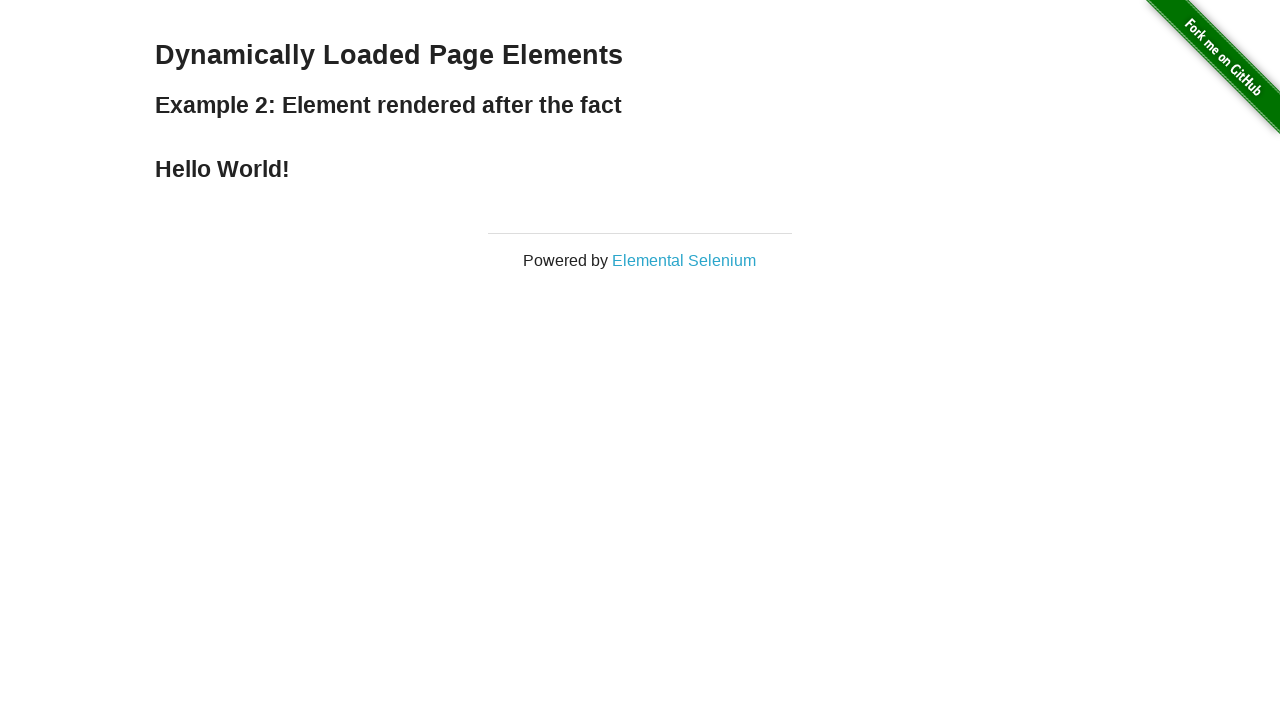

Asserted that result text equals 'Hello World!'
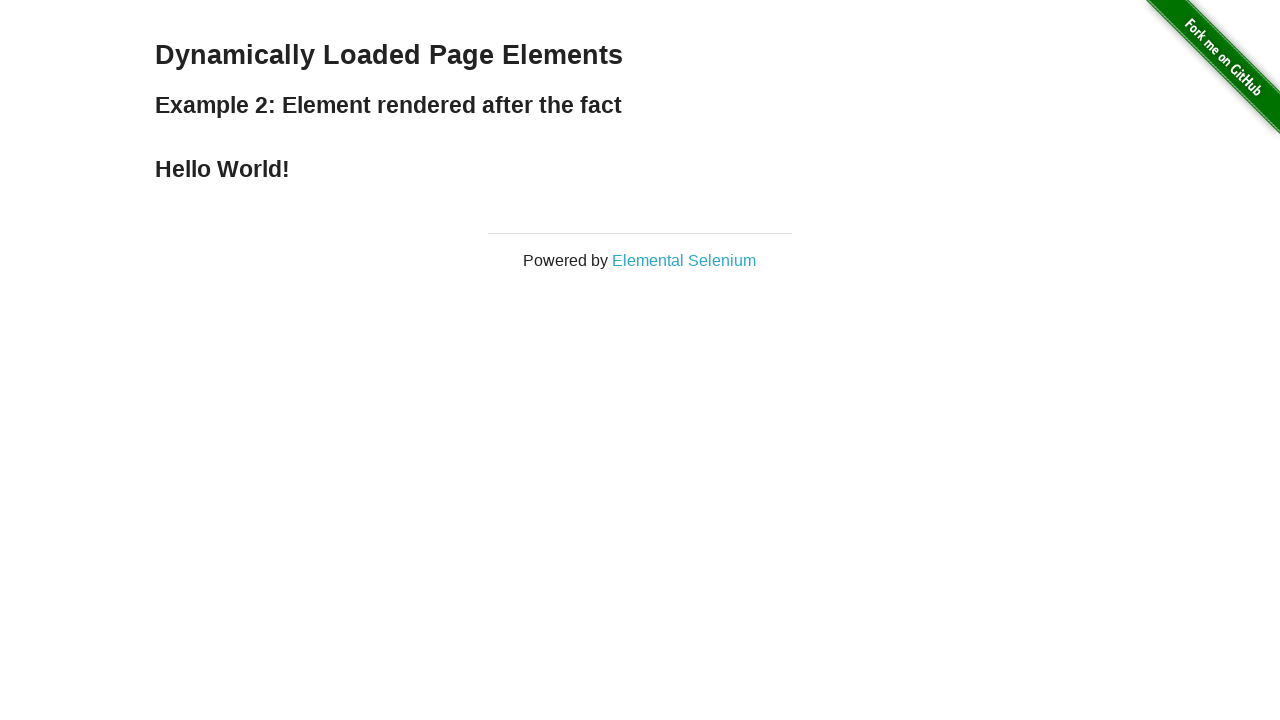

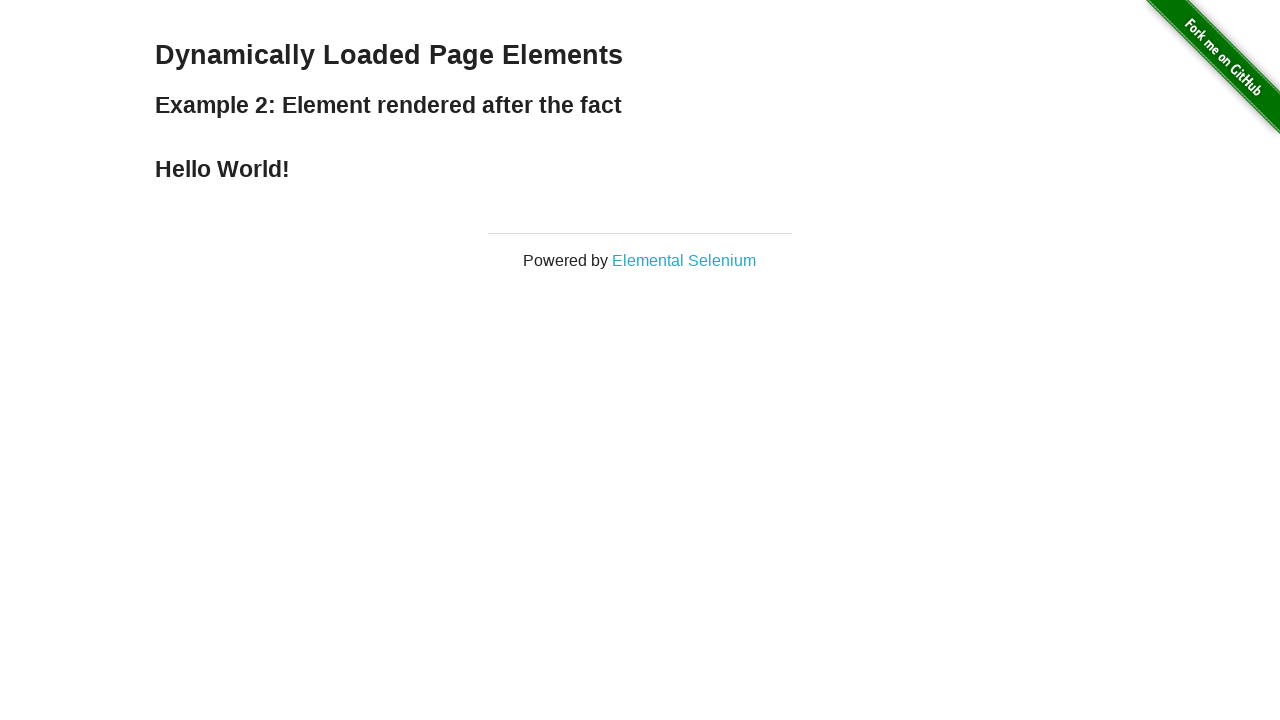